Tests image loading using fluent wait to verify the landscape image source attribute

Starting URL: https://bonigarcia.dev/selenium-webdriver-java/loading-images.html

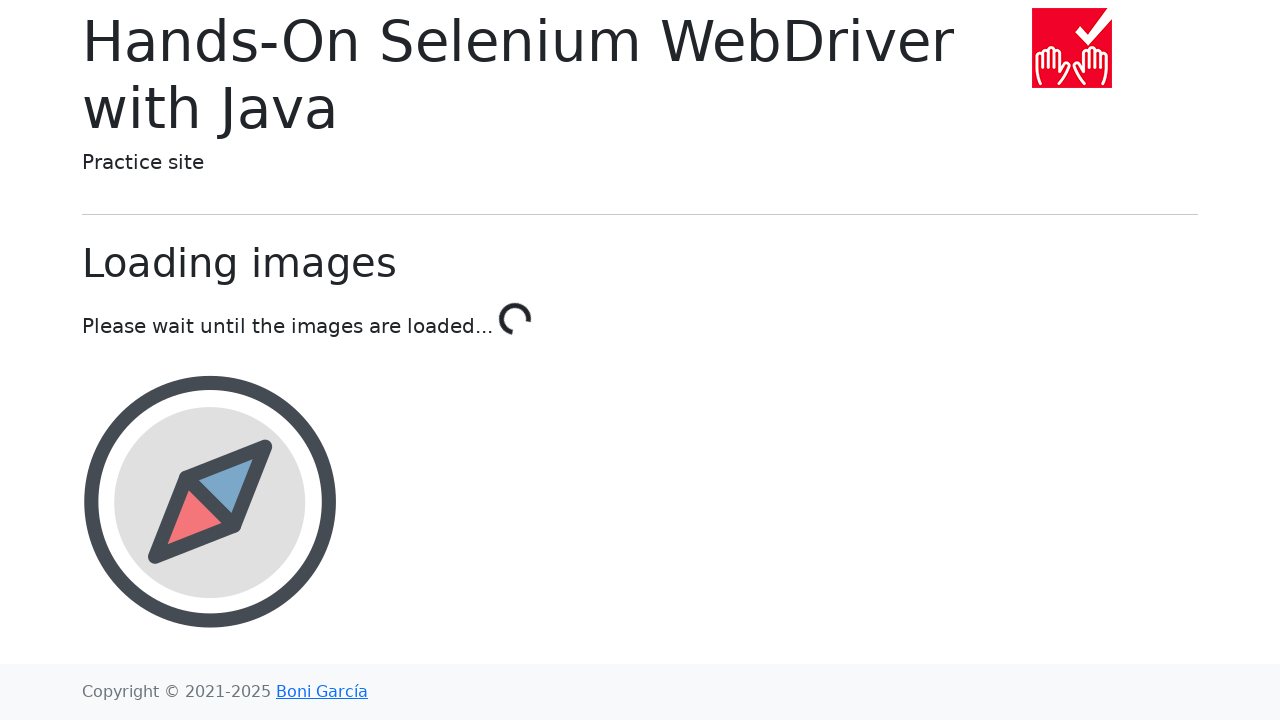

Navigated to loading-images.html page
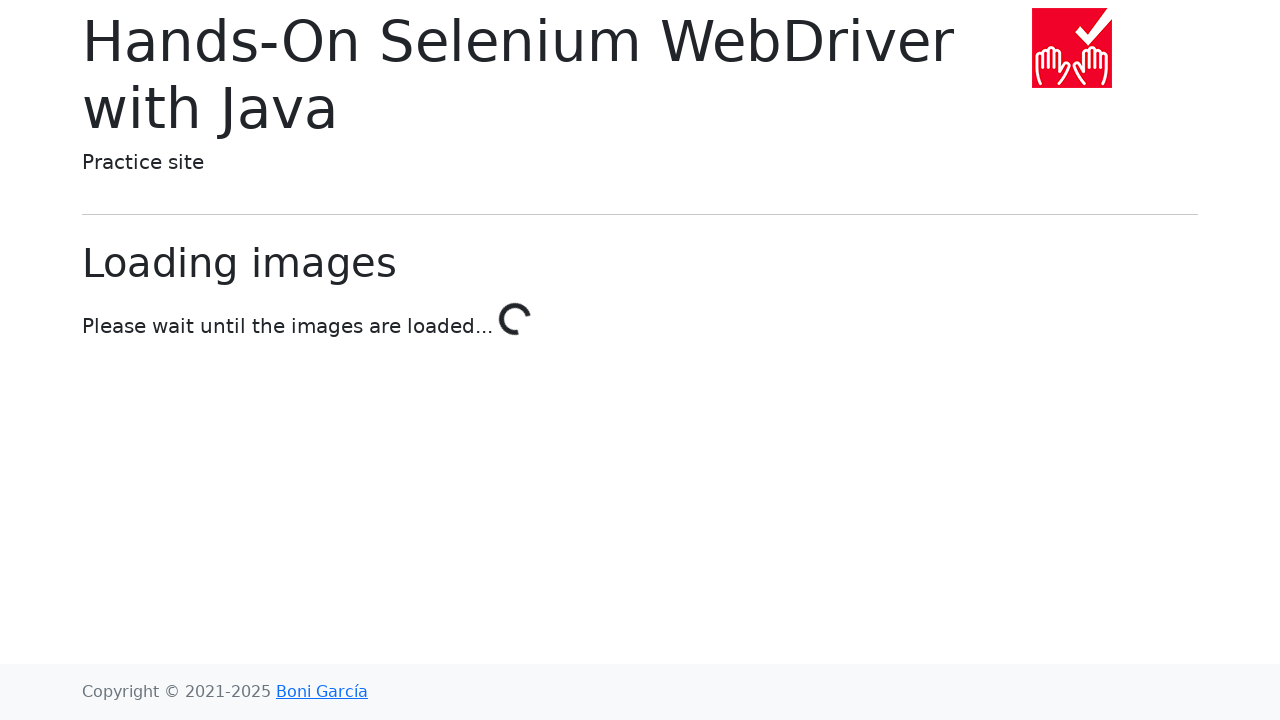

Waited for landscape image element to load
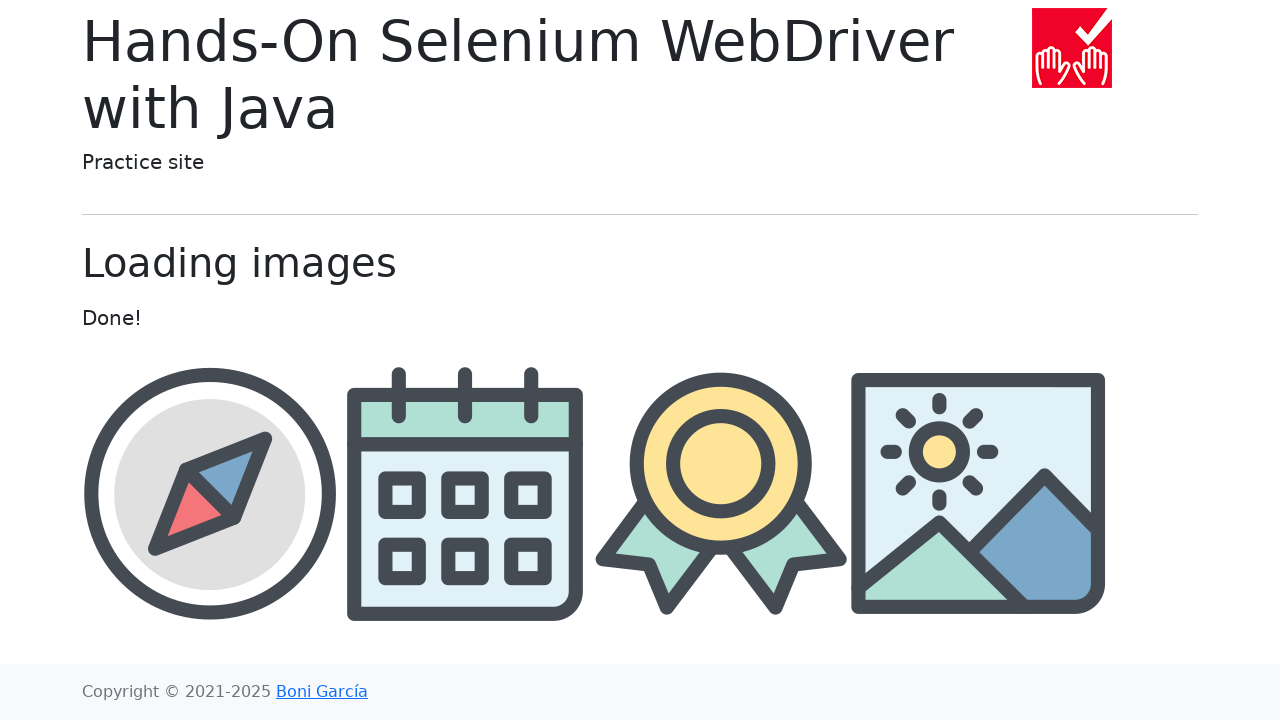

Retrieved src attribute from landscape image
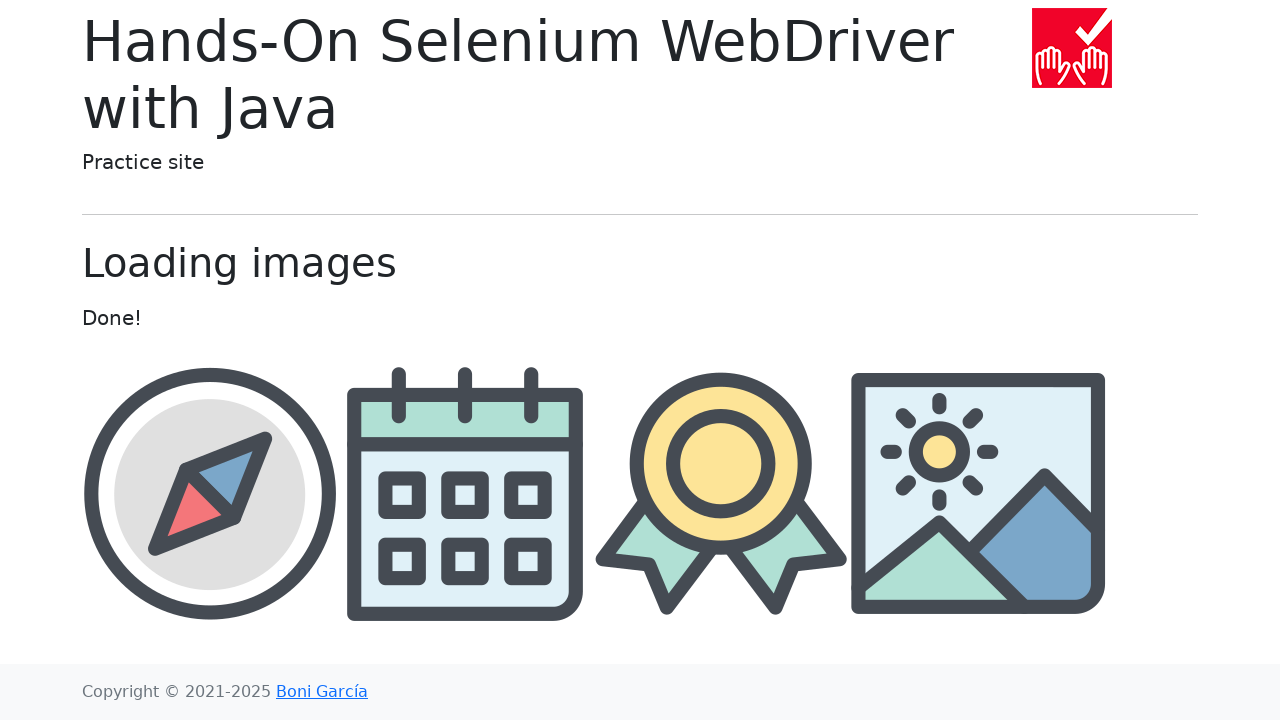

Verified 'landscape' text is present in image src attribute
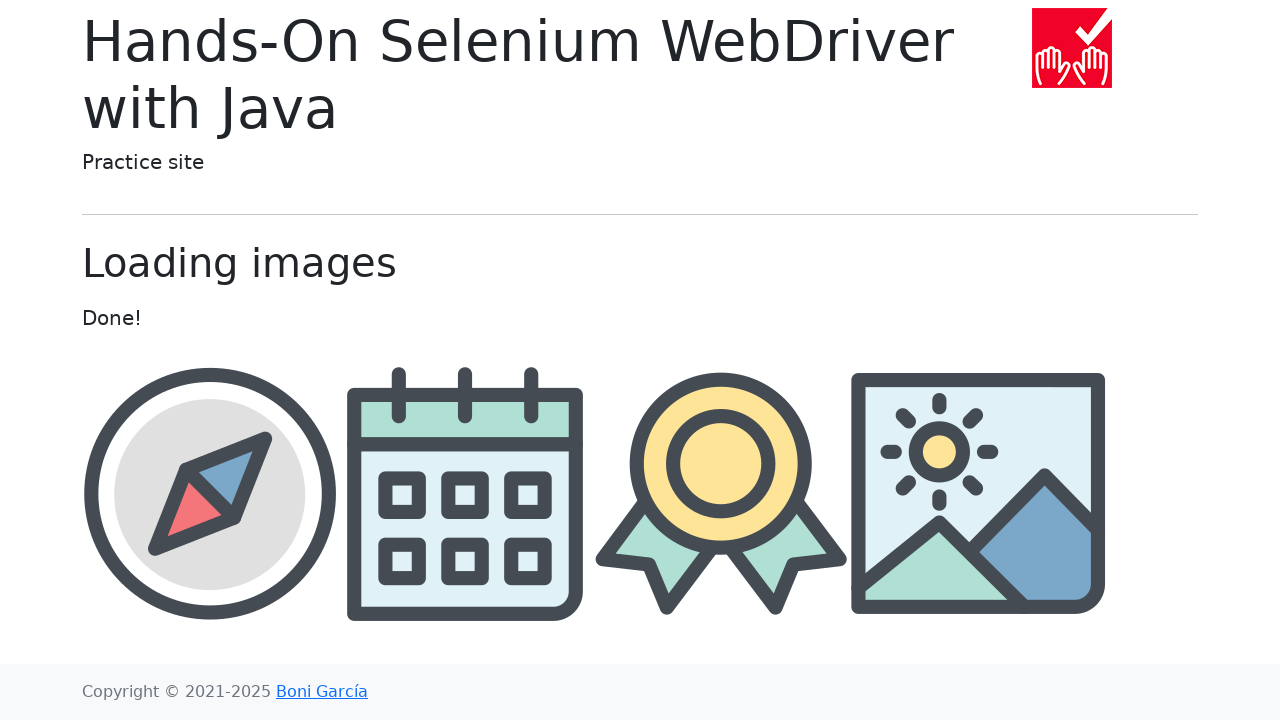

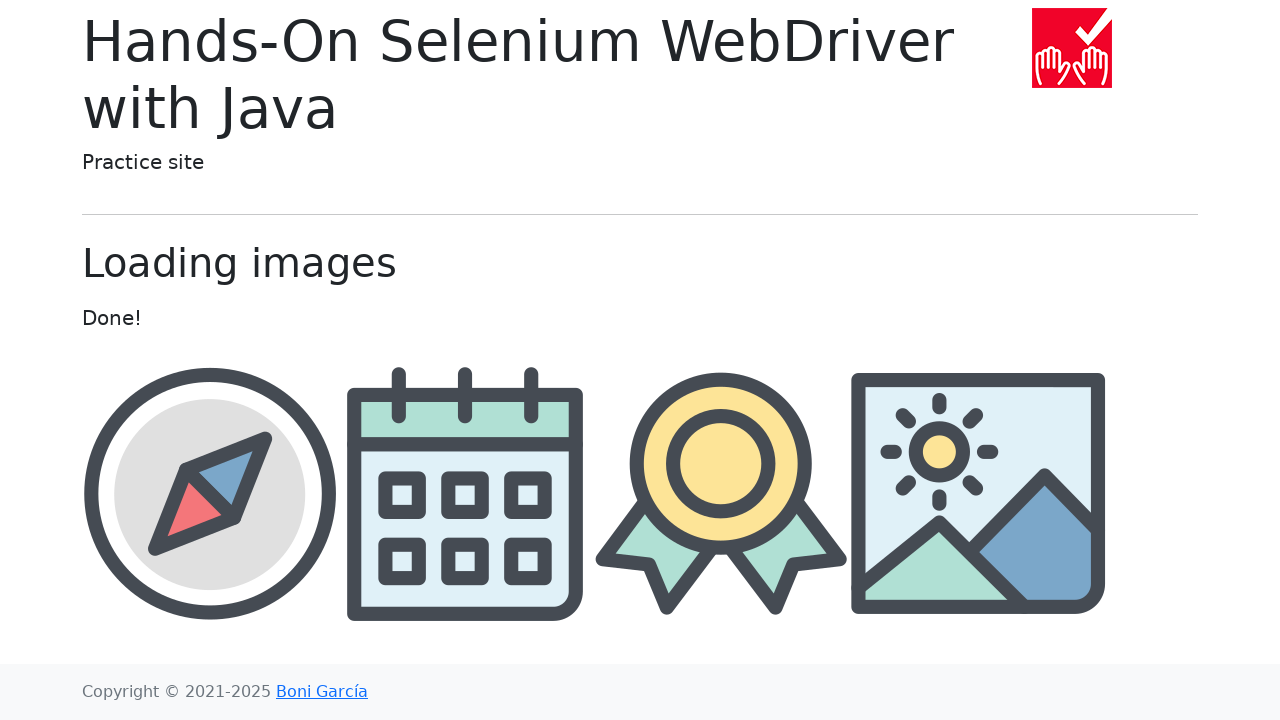